Navigates to the Trendoceans blog page and waits for it to load

Starting URL: https://trendoceans.com/blog

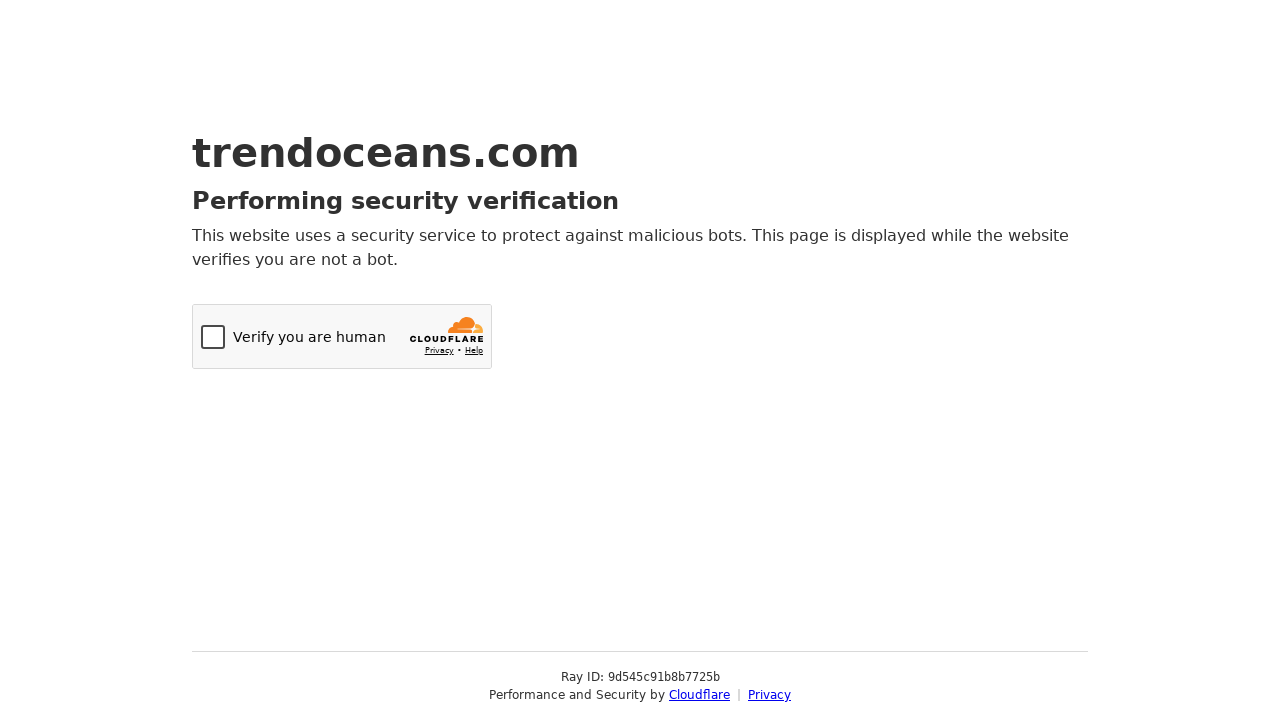

Navigated to Trendoceans blog page
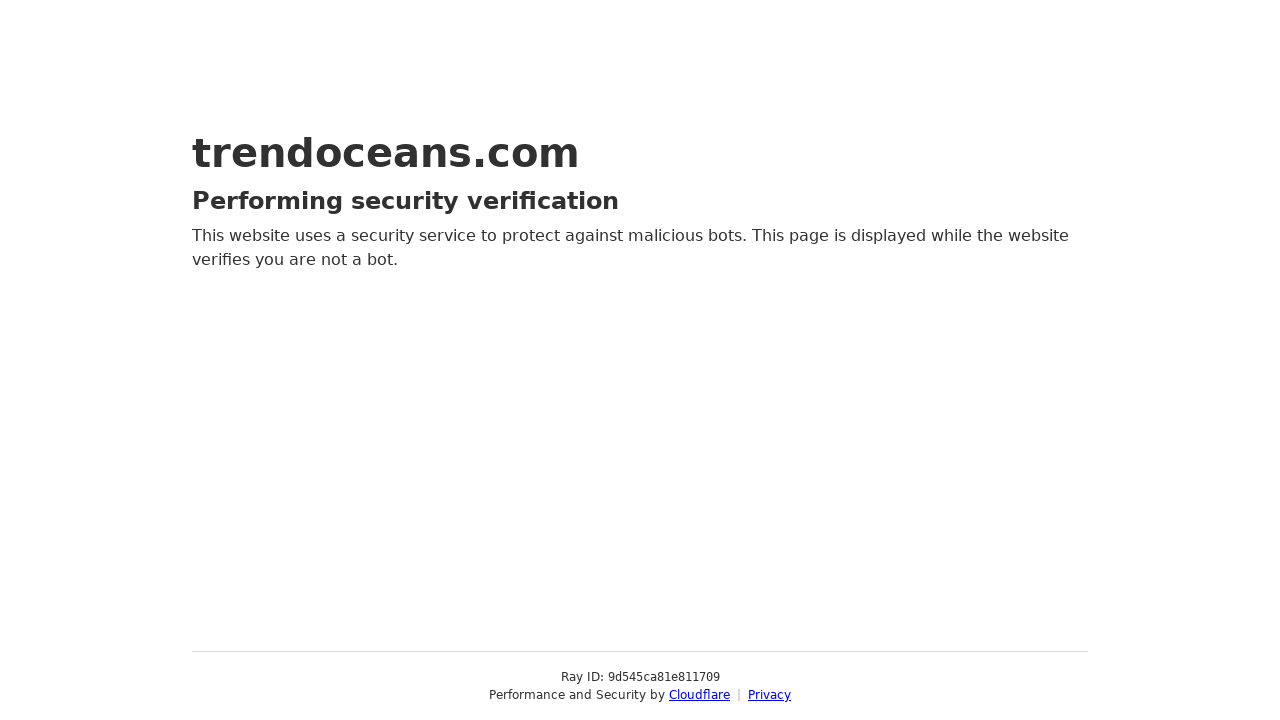

Waited for page to fully load (networkidle)
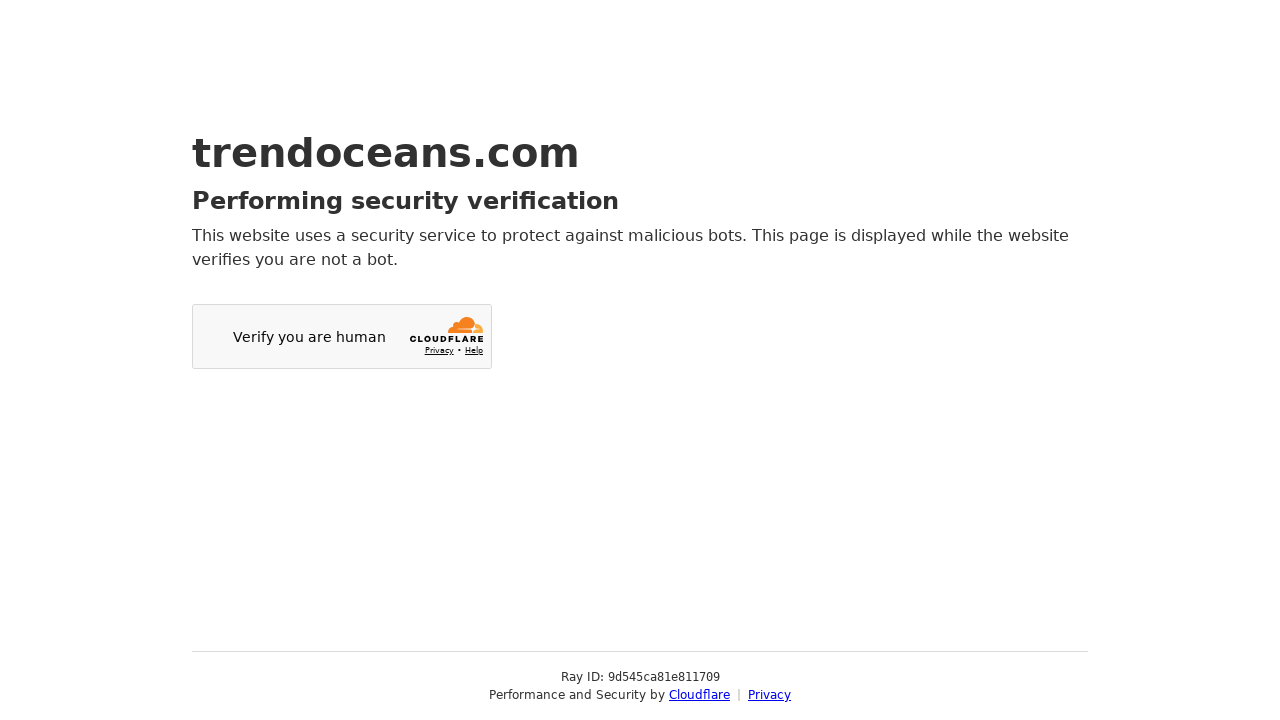

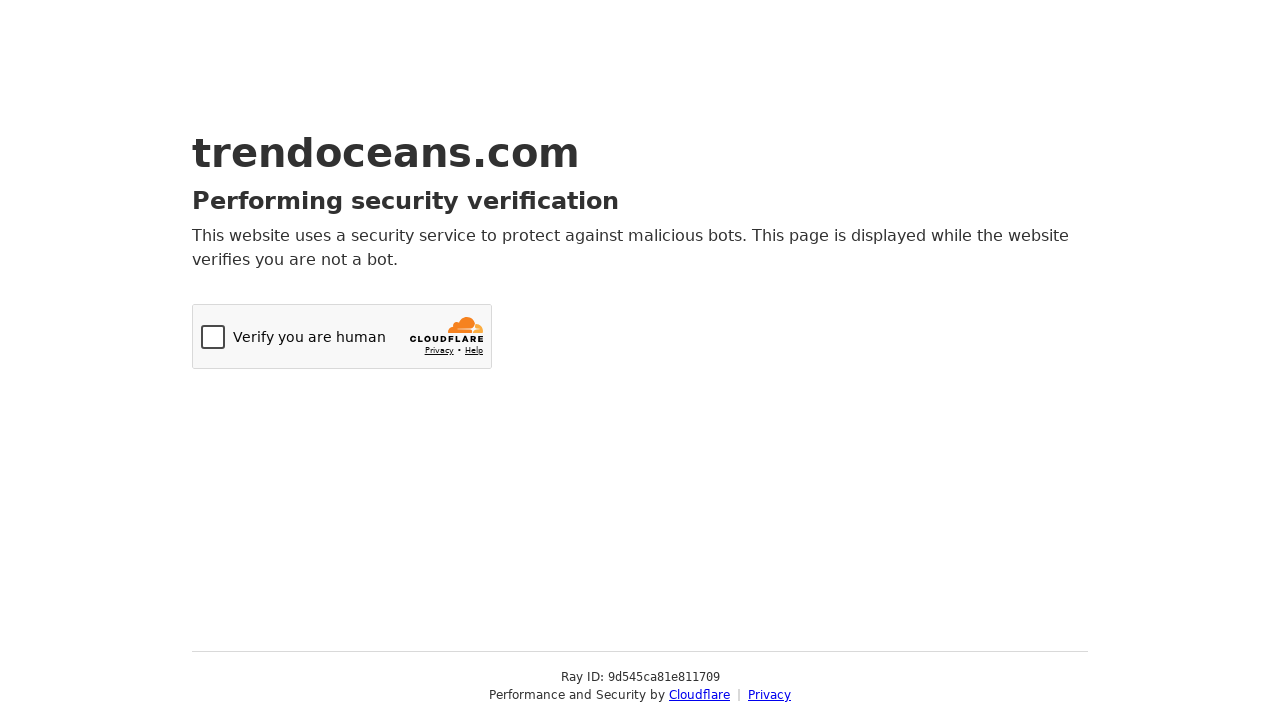